Tests JavaScript alert handling by clicking a button that triggers an alert and then accepting/dismissing the alert dialog

Starting URL: https://demoqa.com/alerts

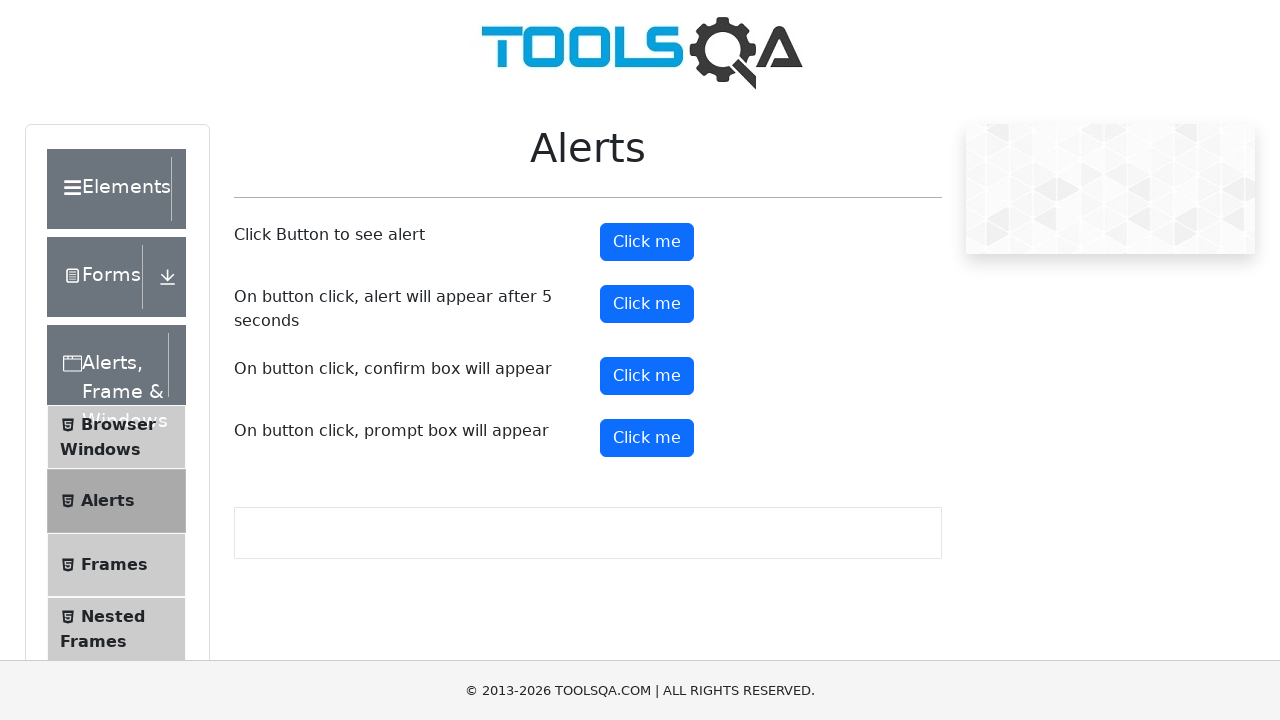

Clicked alert button to trigger JavaScript alert at (647, 242) on #alertButton
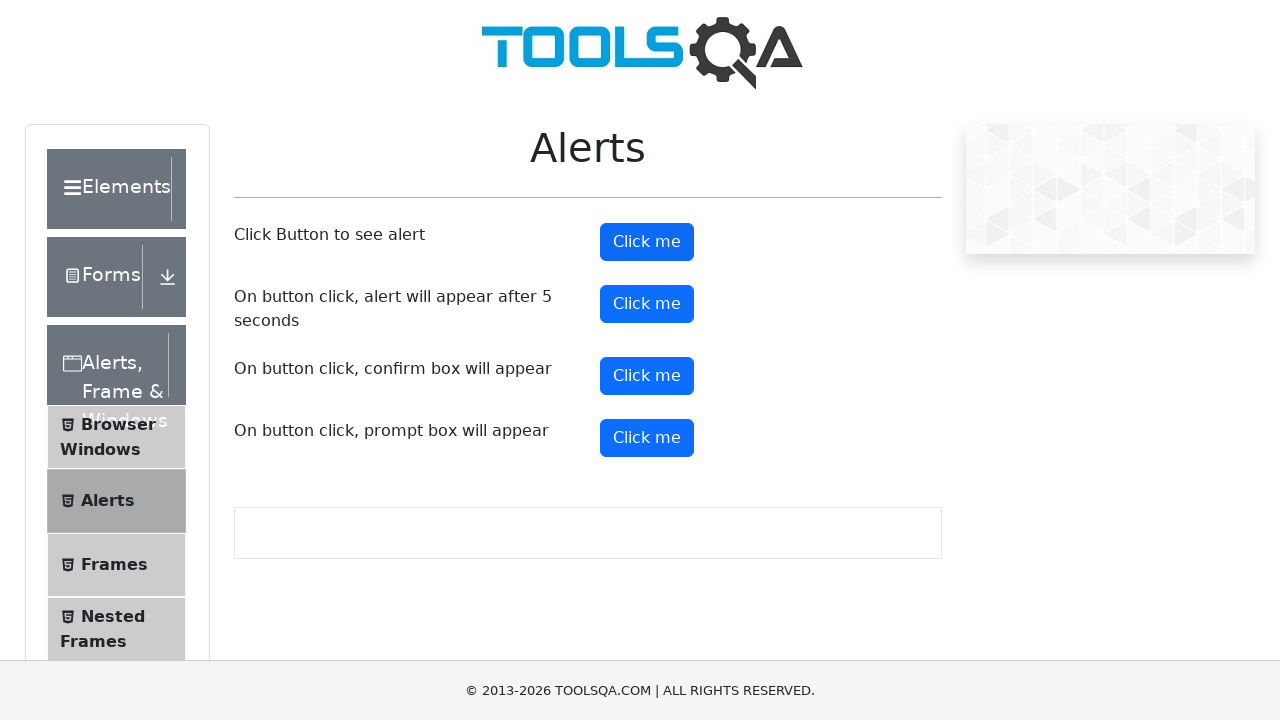

Registered dialog handler to accept alerts
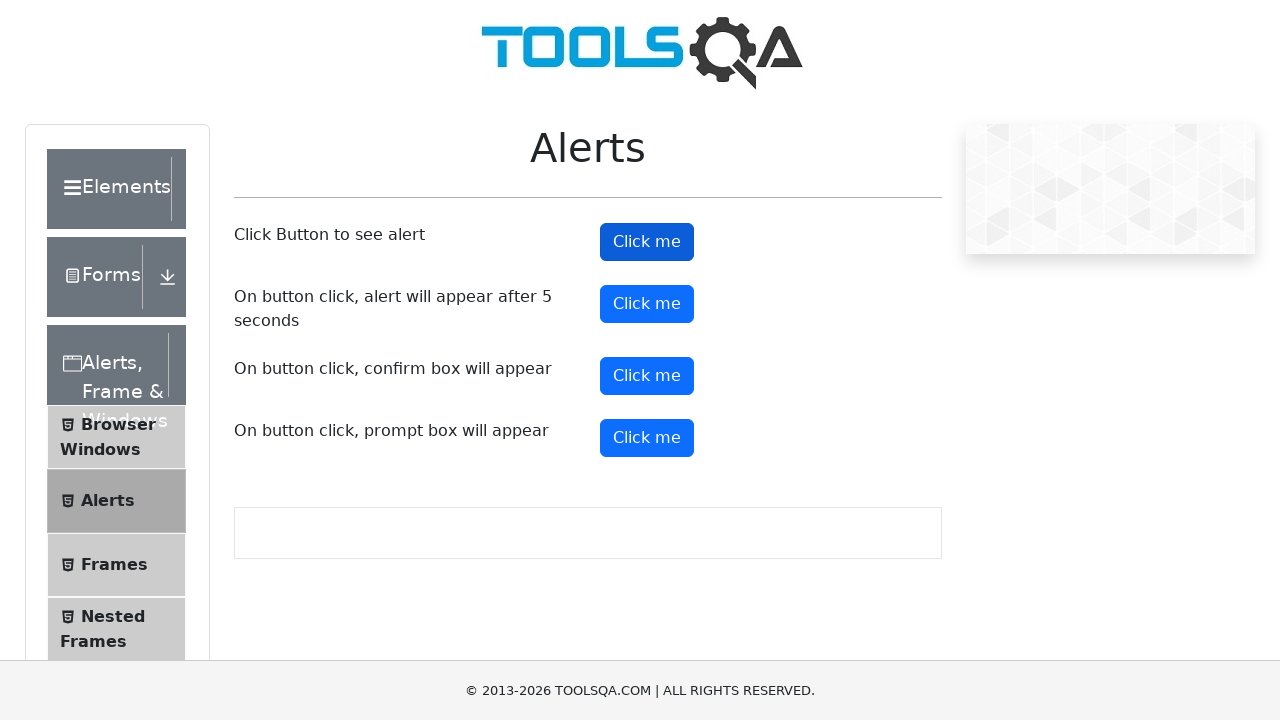

Registered custom dialog handler to accept and log alert message
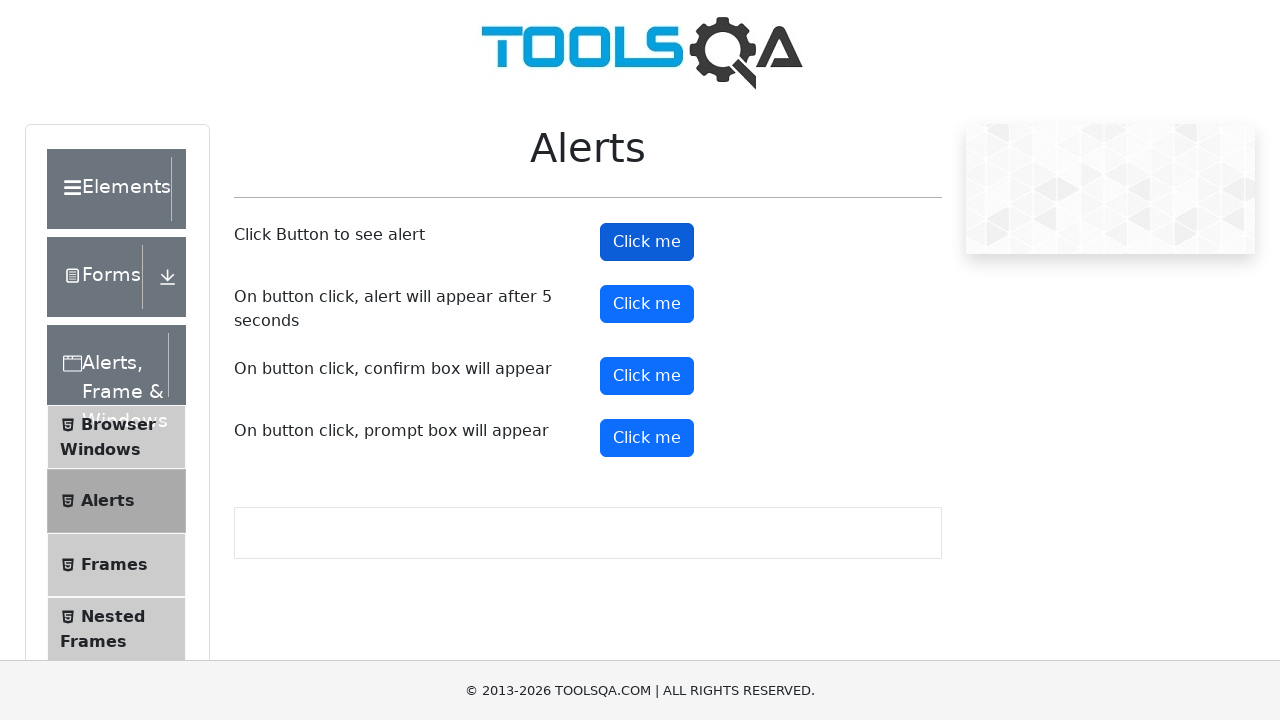

Clicked alert button again to trigger and handle alert with custom handler at (647, 242) on #alertButton
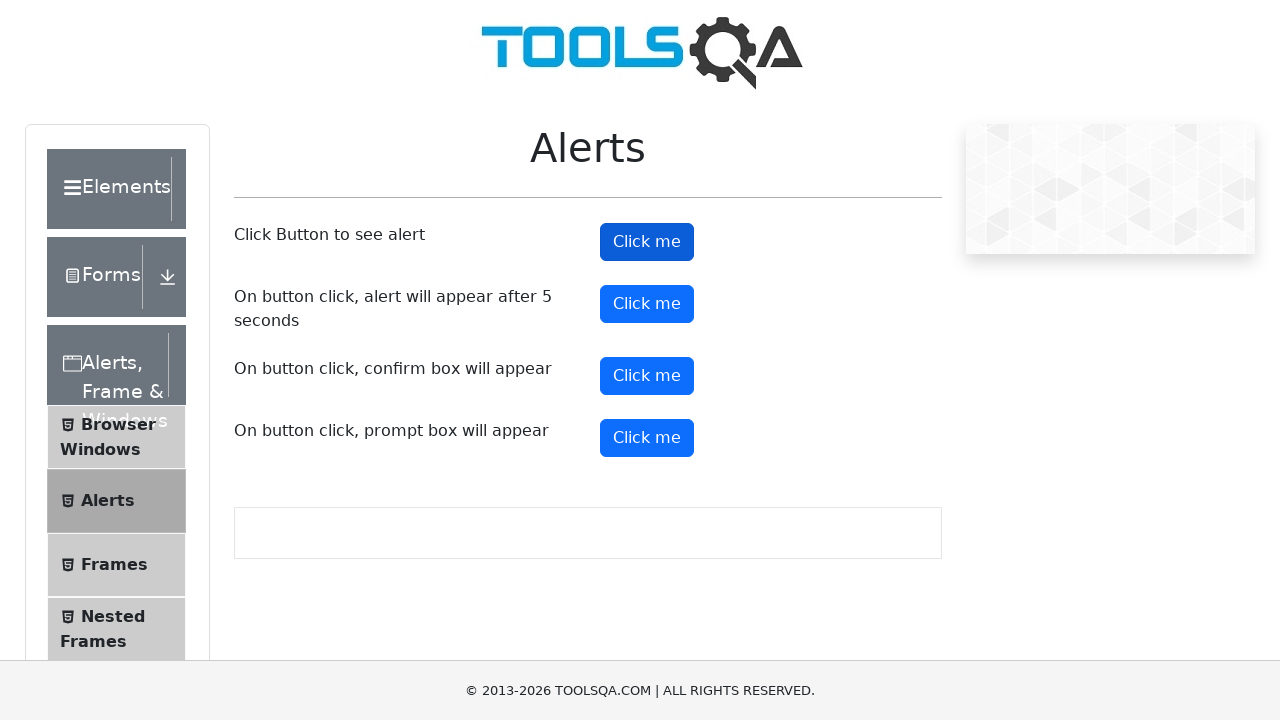

Waited for alert processing to complete
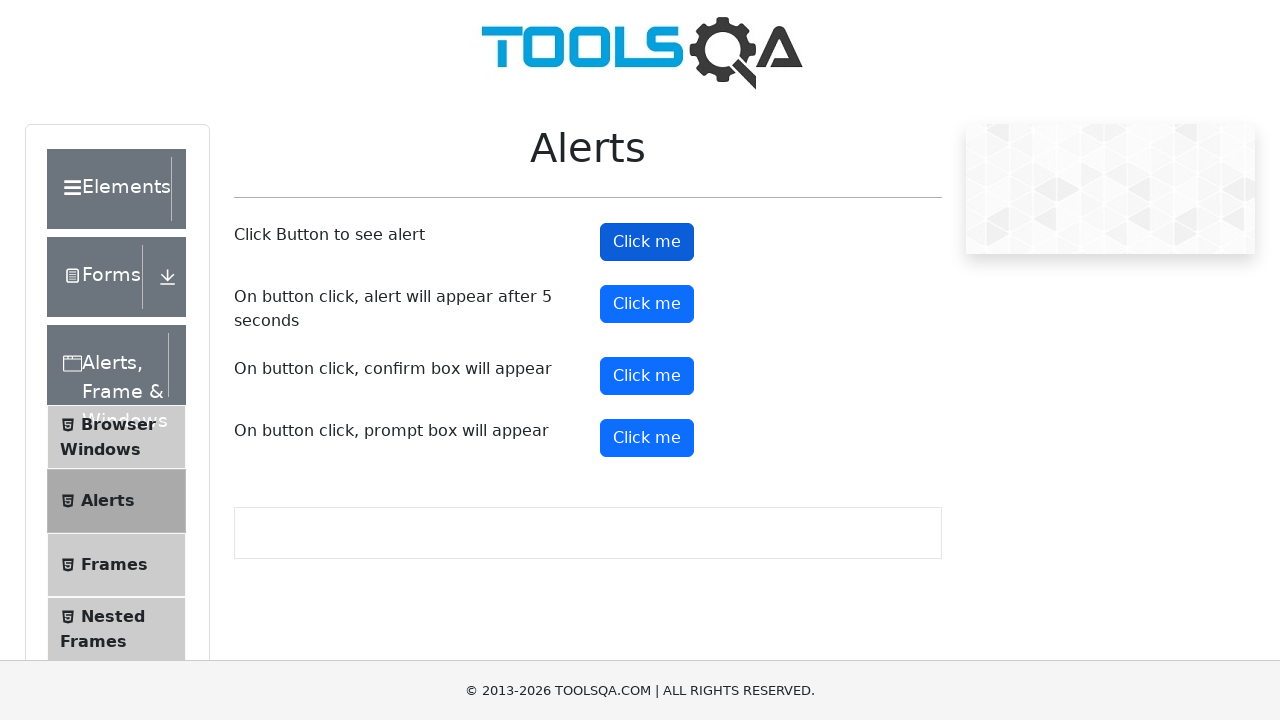

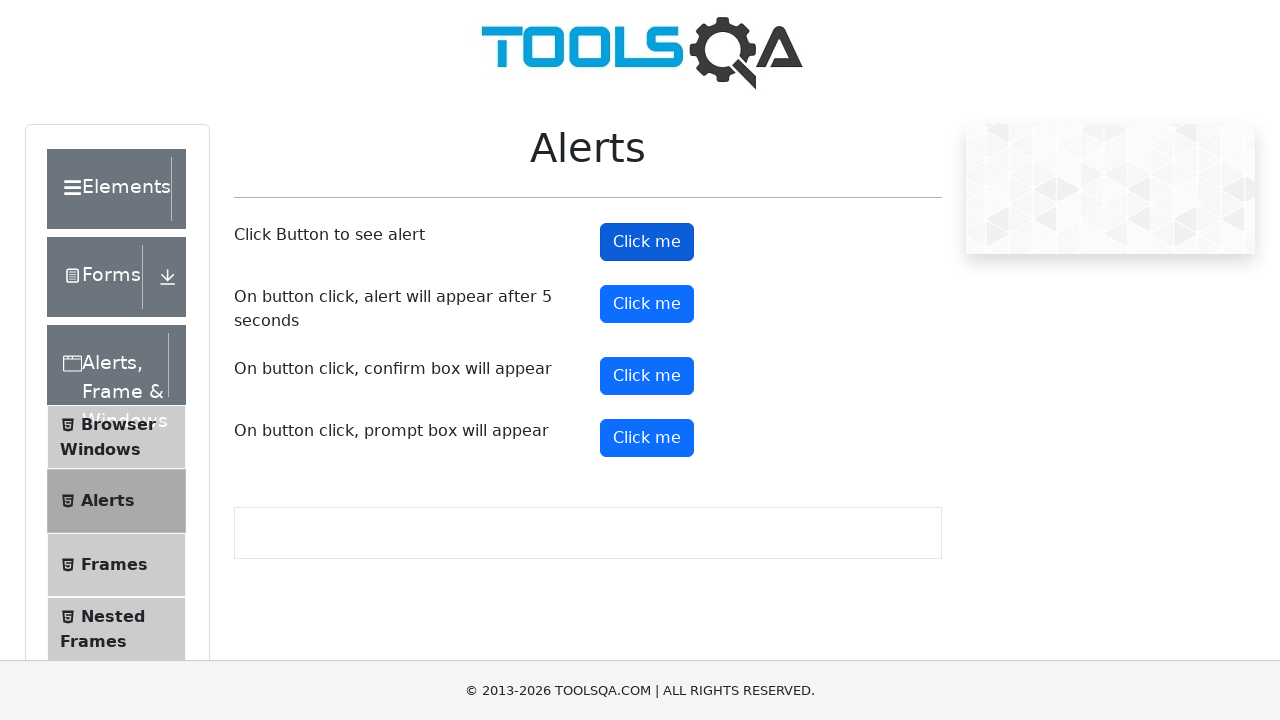